Tests text input field validation when no text is entered and Enter is pressed

Starting URL: https://www.qa-practice.com/elements/input/simple

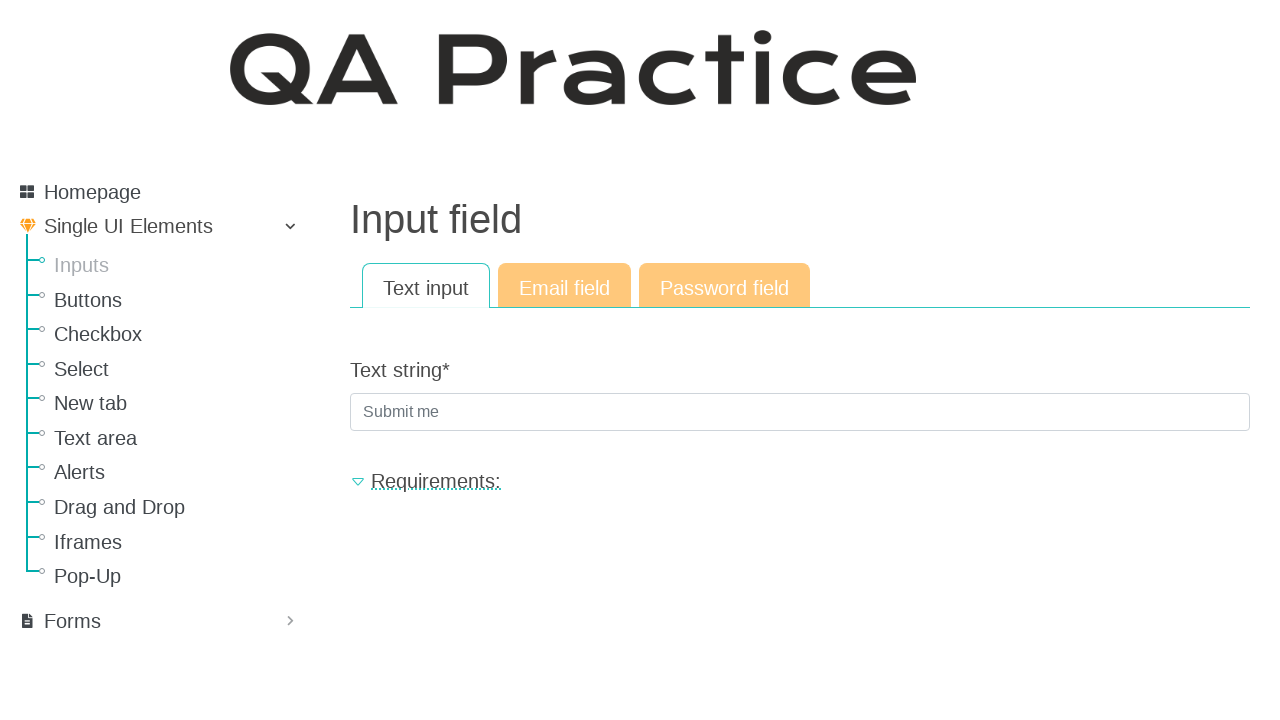

Clicked on the text input field at (800, 412) on #id_text_string
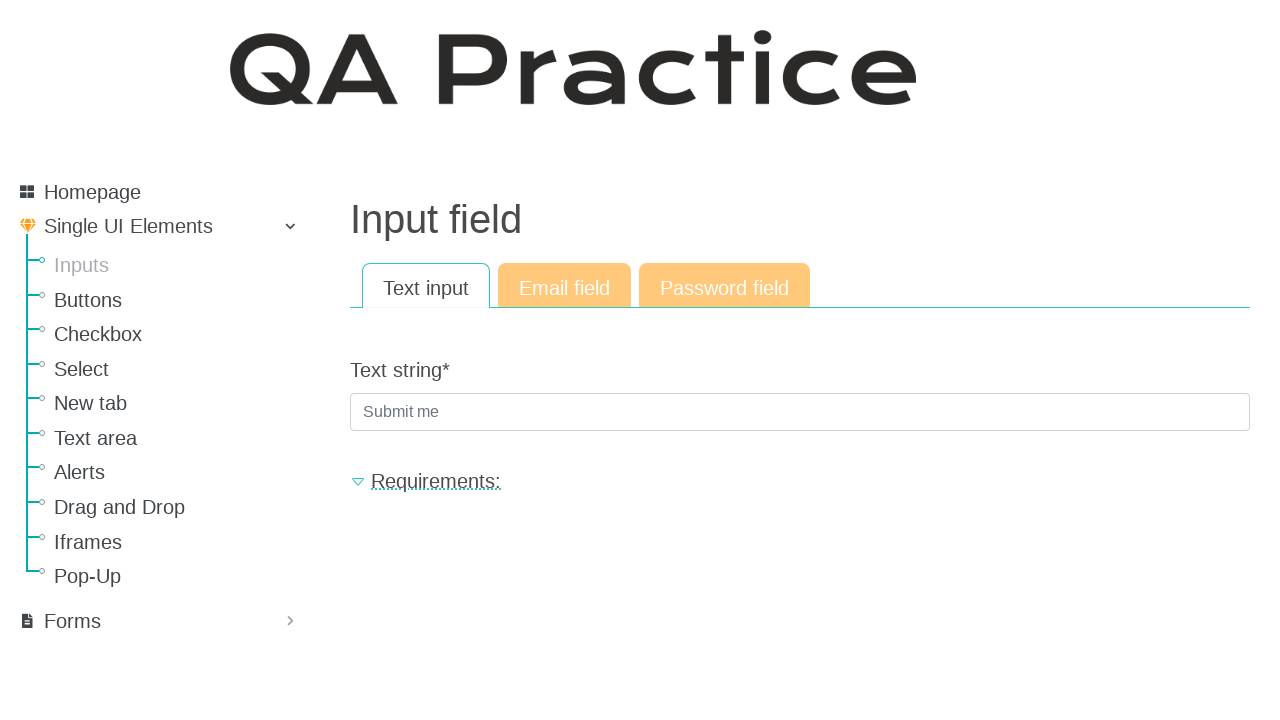

Pressed Enter key without entering any text
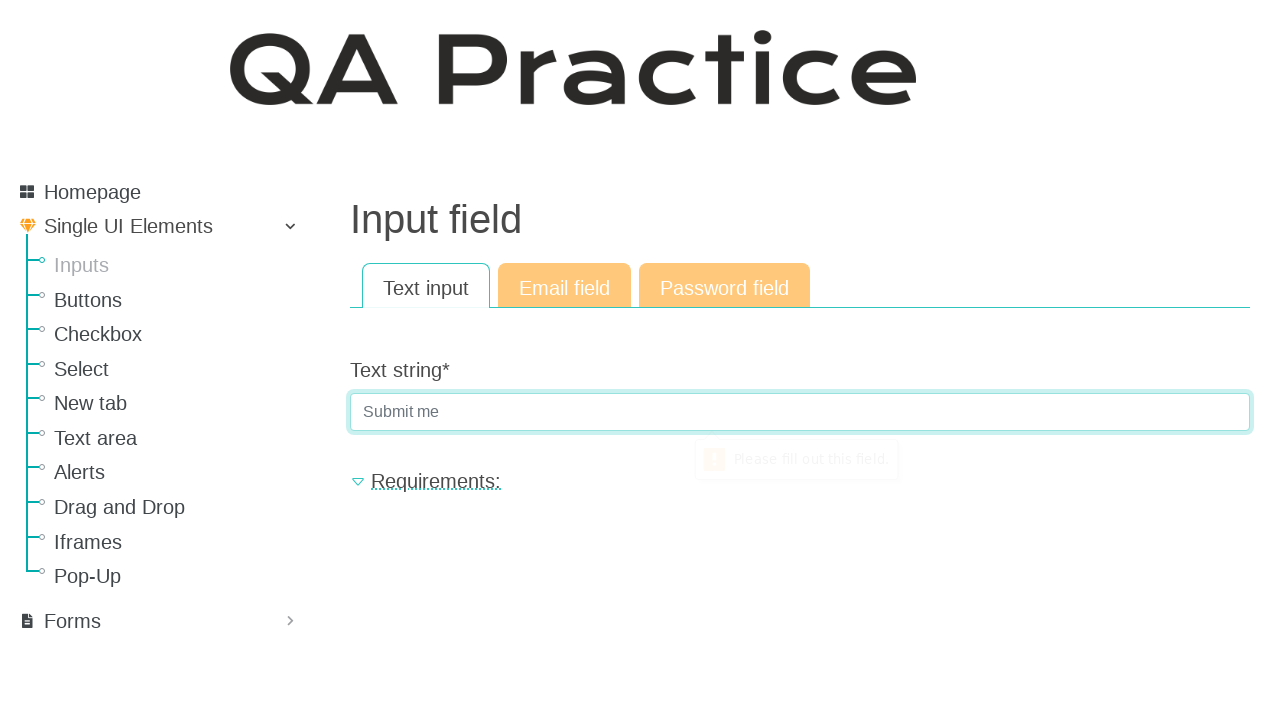

Text input field is still present, validation check complete
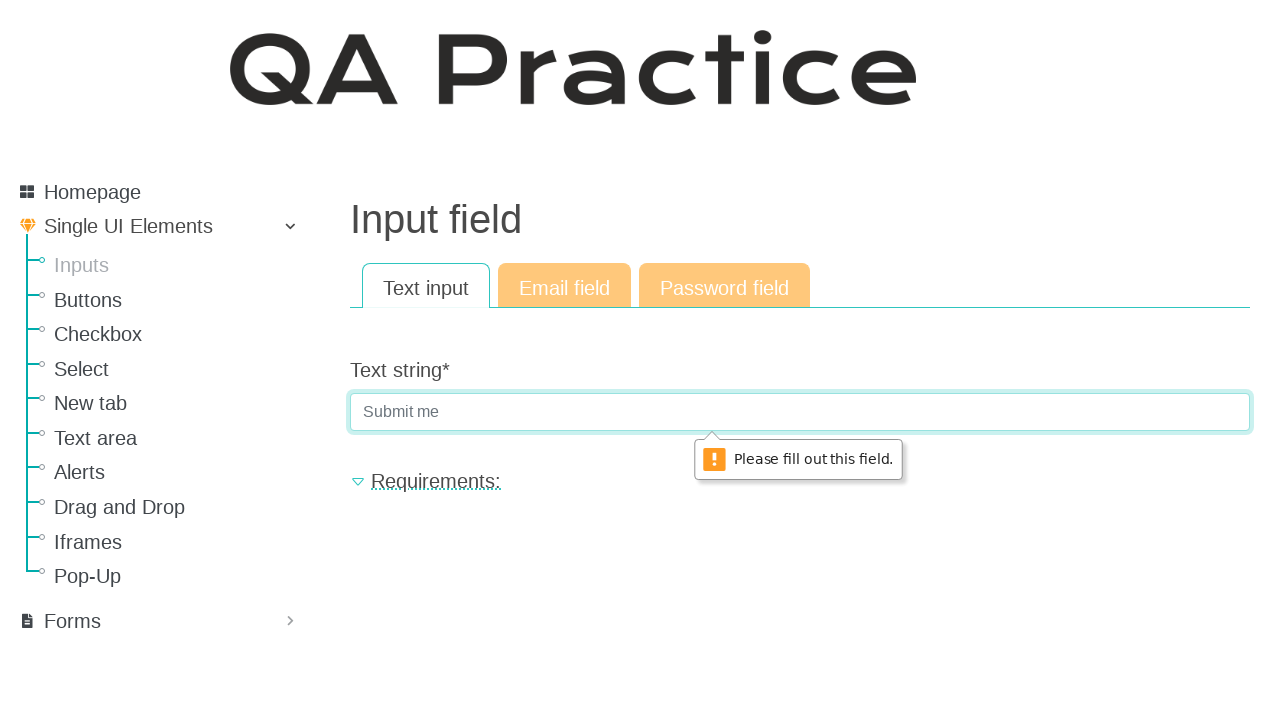

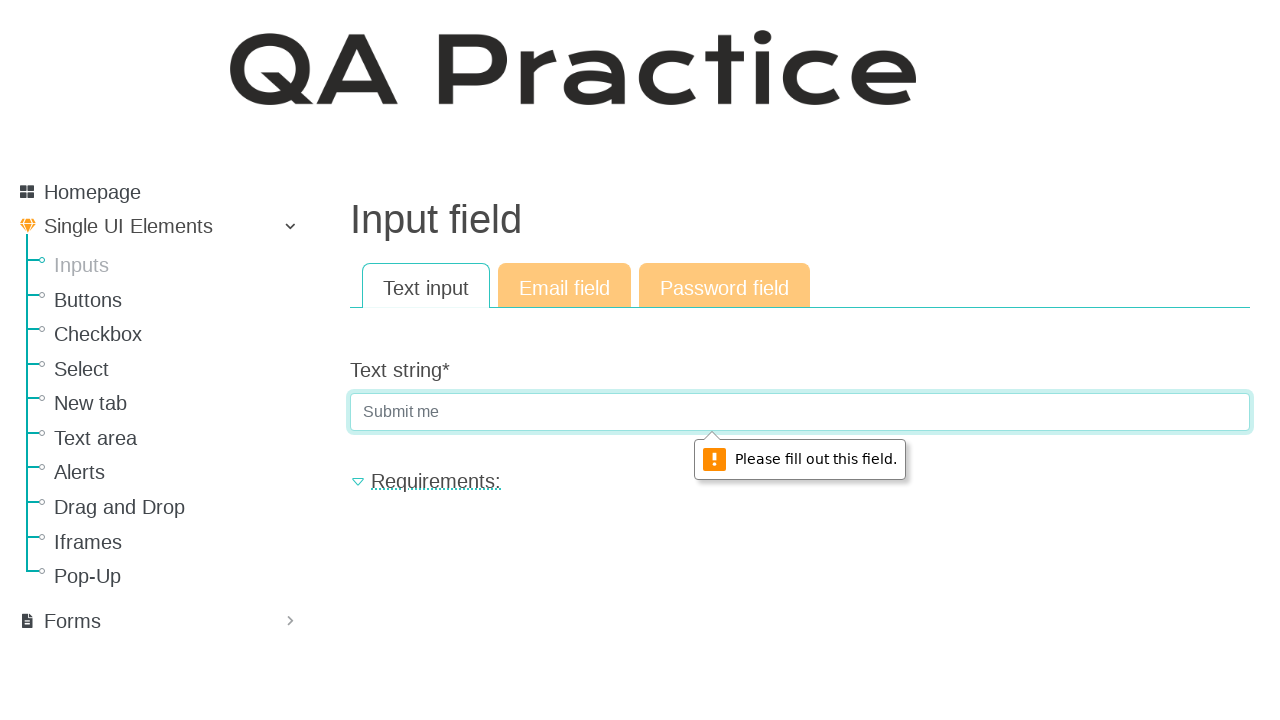